Tests filtering to display all items after filtering by active and completed

Starting URL: https://demo.playwright.dev/todomvc

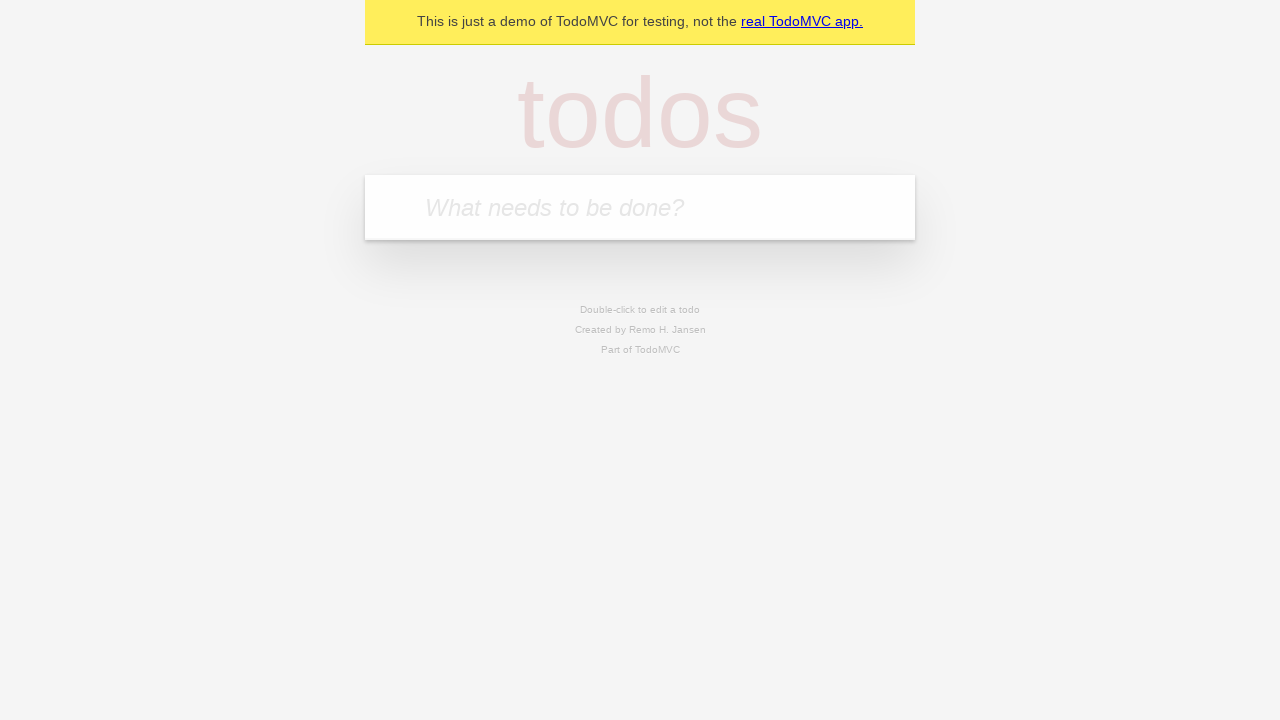

Filled new todo input with 'buy some cheese' on .new-todo
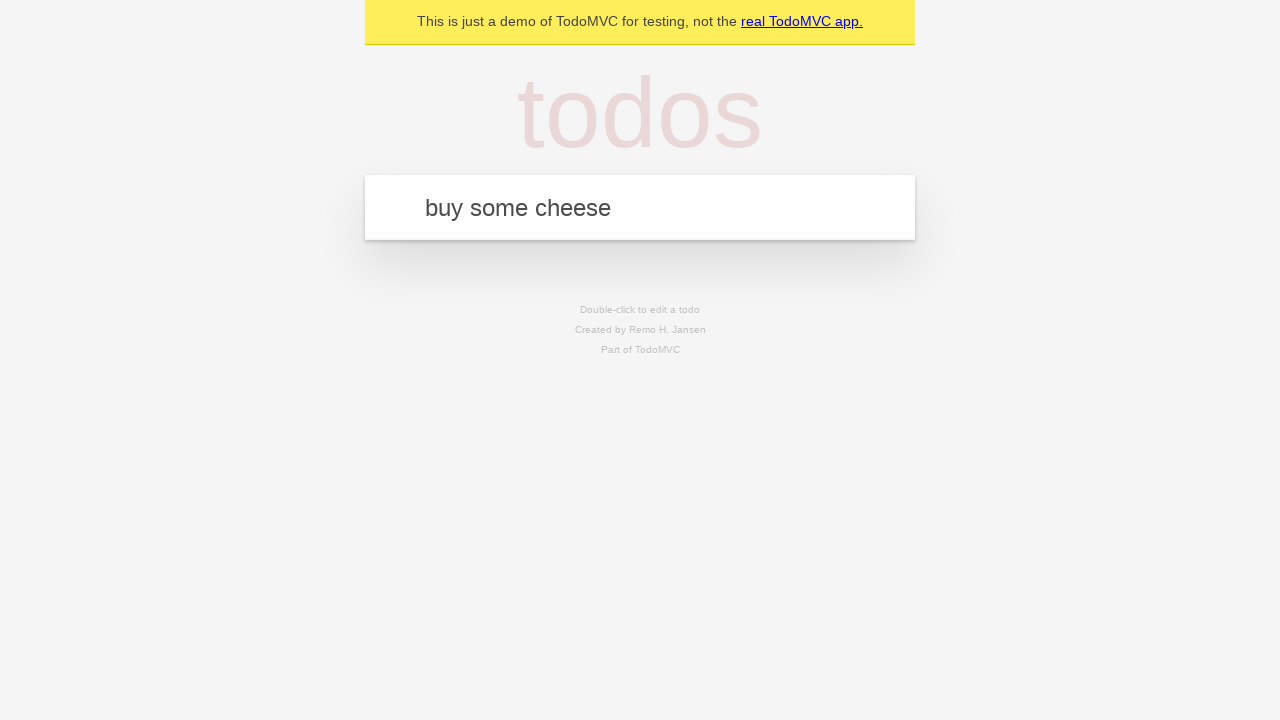

Pressed Enter to create first todo on .new-todo
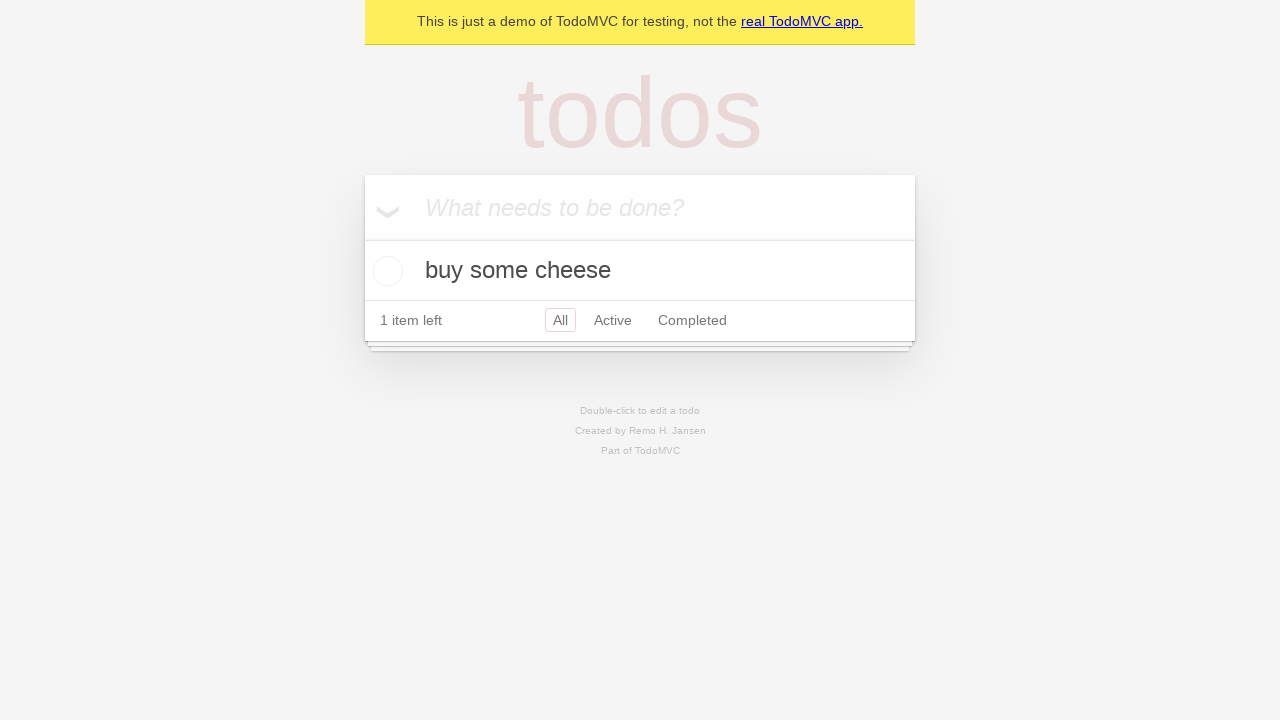

Filled new todo input with 'feed the cat' on .new-todo
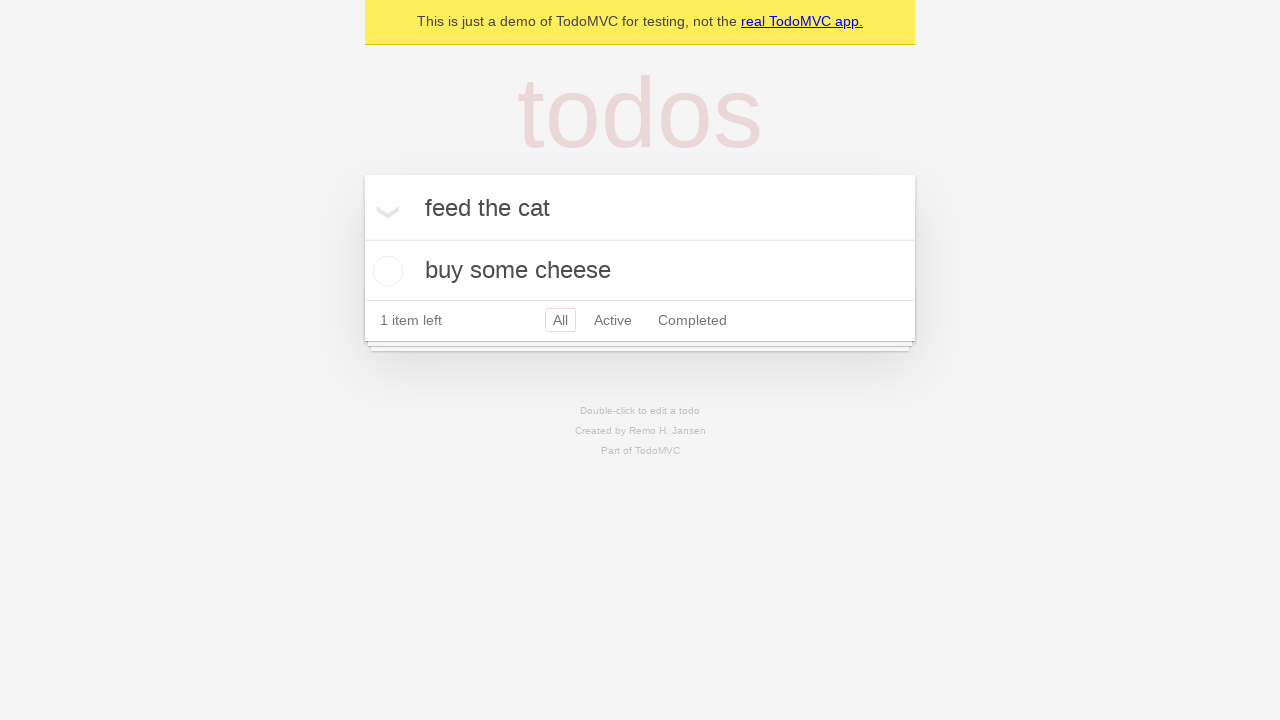

Pressed Enter to create second todo on .new-todo
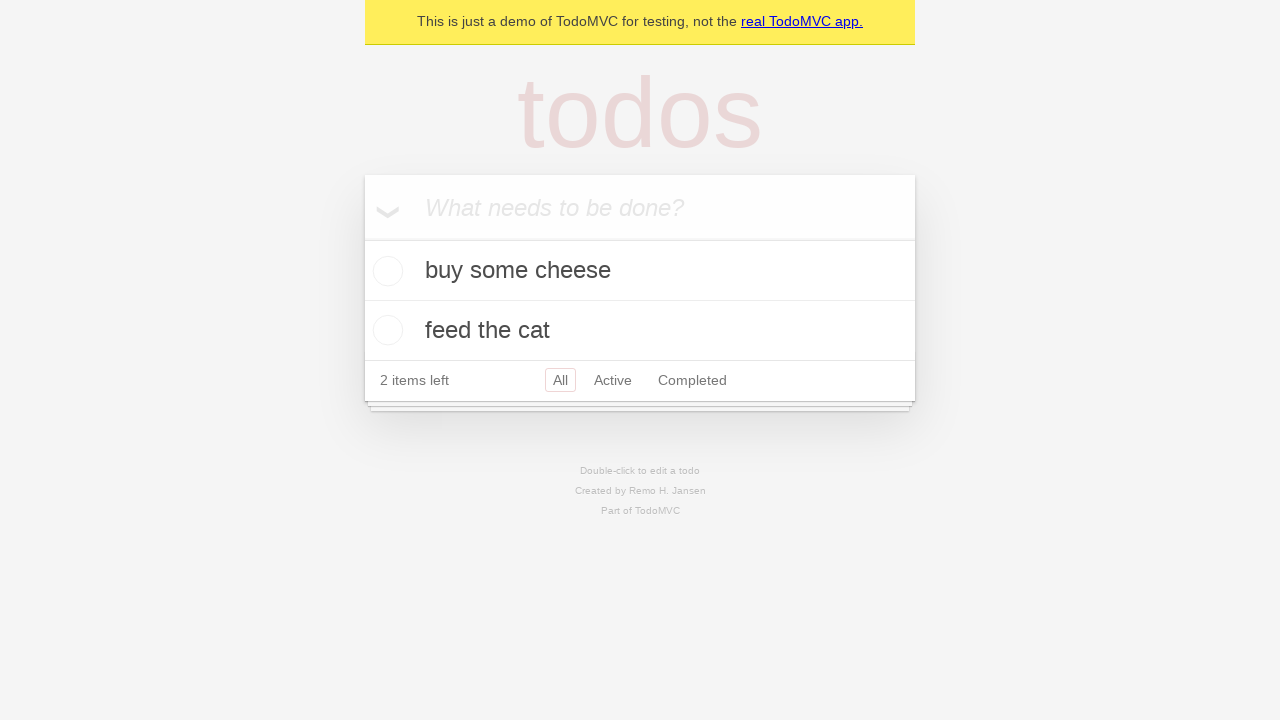

Filled new todo input with 'book a doctors appointment' on .new-todo
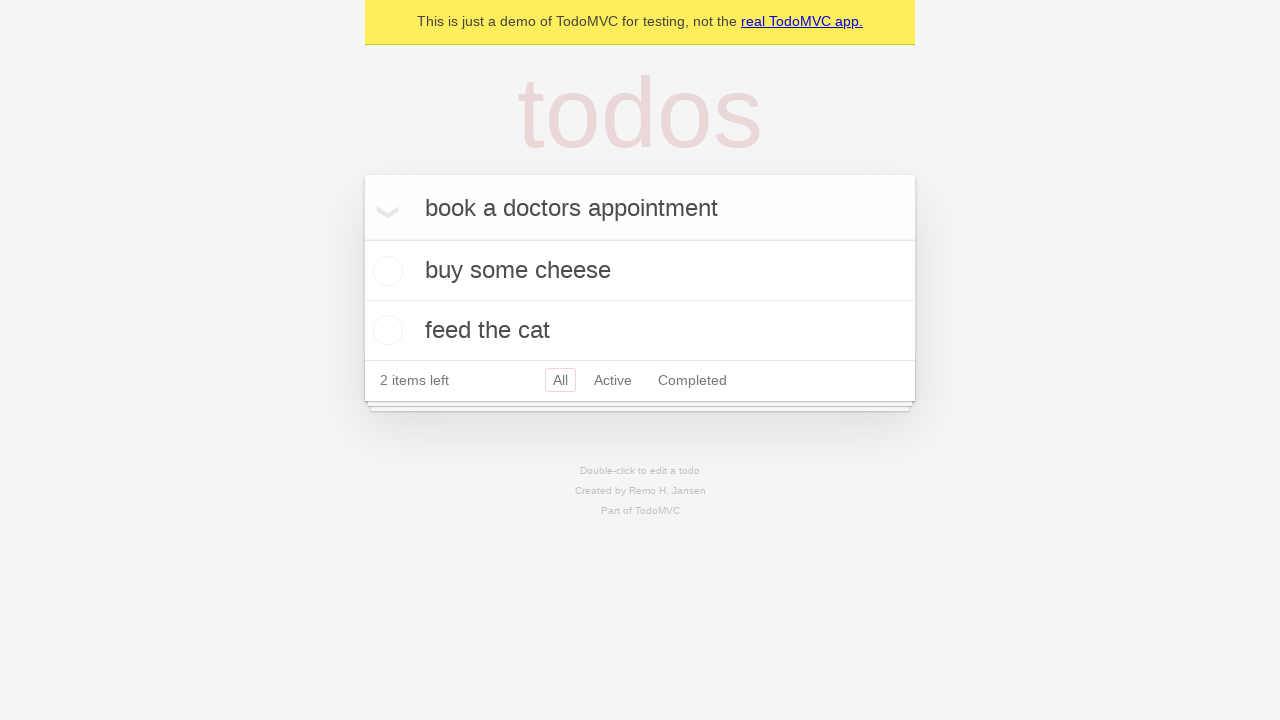

Pressed Enter to create third todo on .new-todo
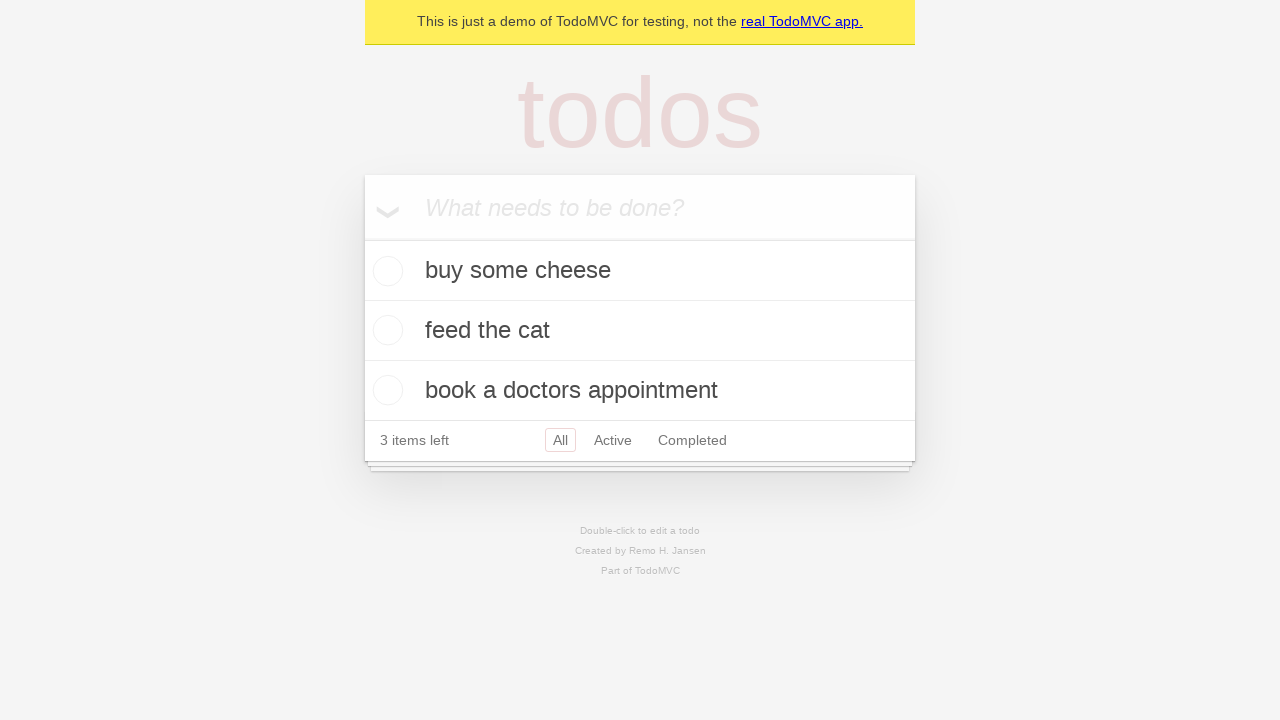

Checked second todo item to mark as completed at (385, 330) on .todo-list li .toggle >> nth=1
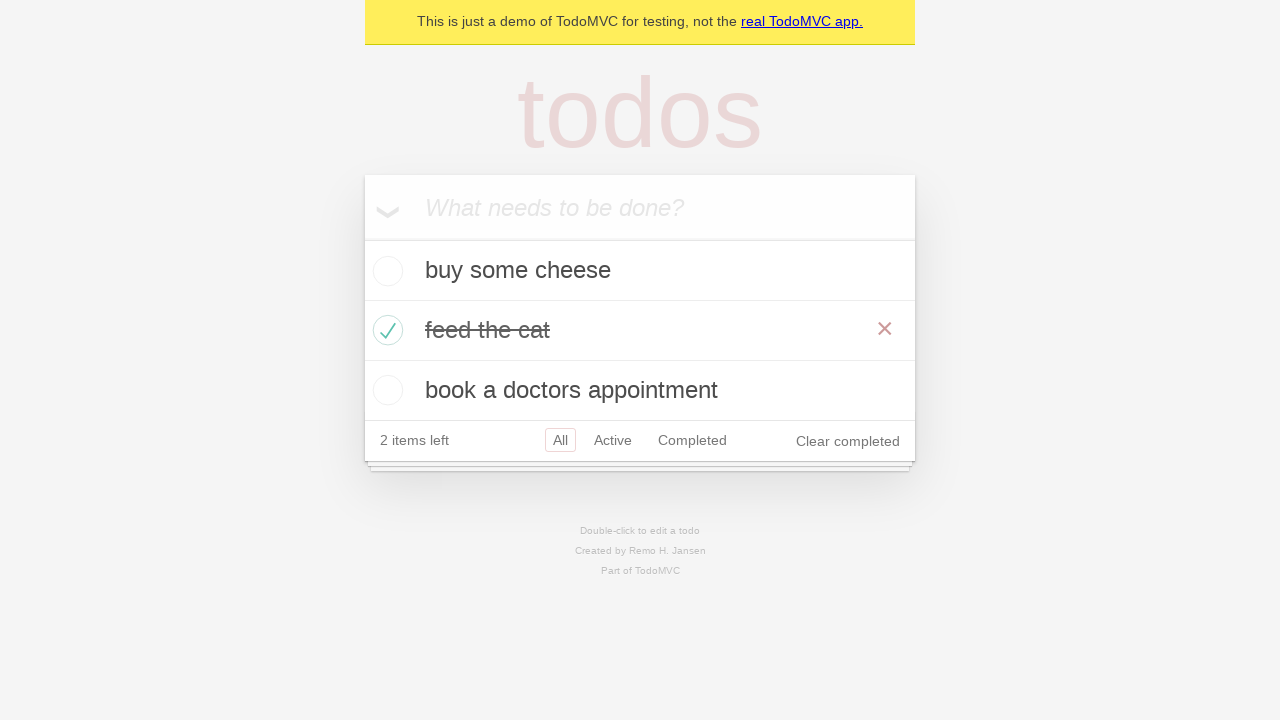

Clicked Active filter to display only active items at (613, 440) on .filters >> text=Active
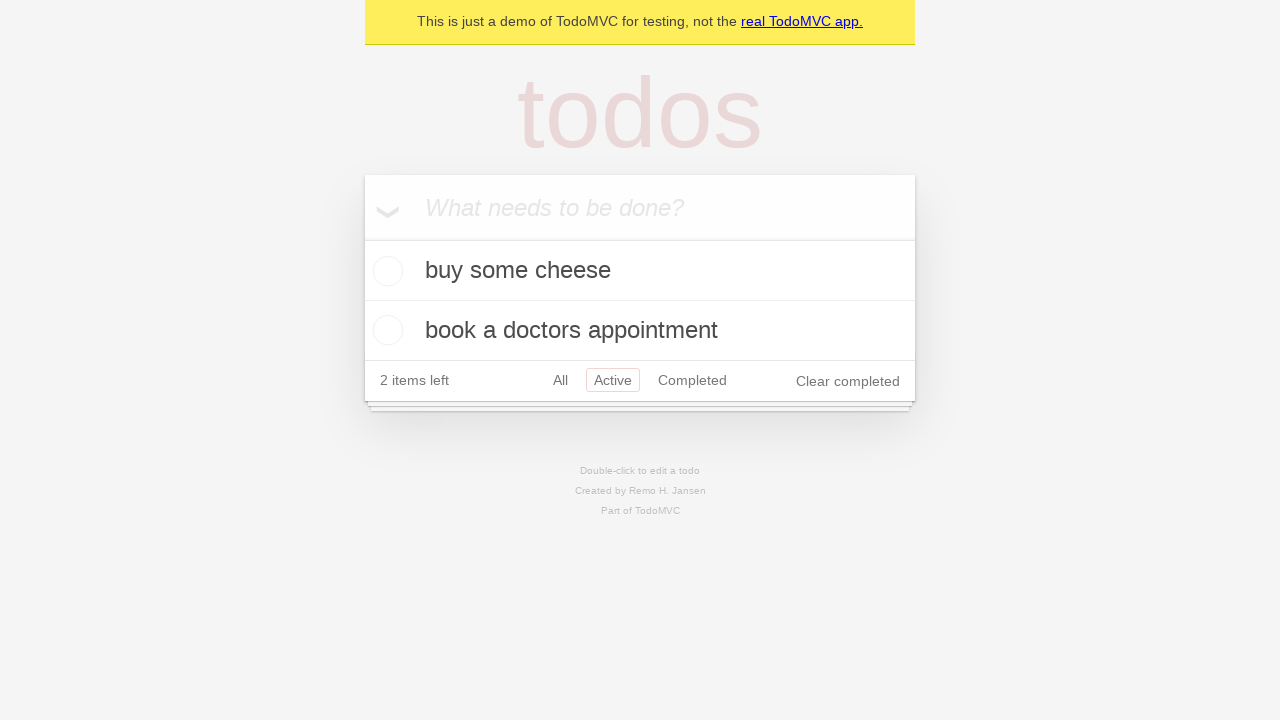

Clicked Completed filter to display only completed items at (692, 380) on .filters >> text=Completed
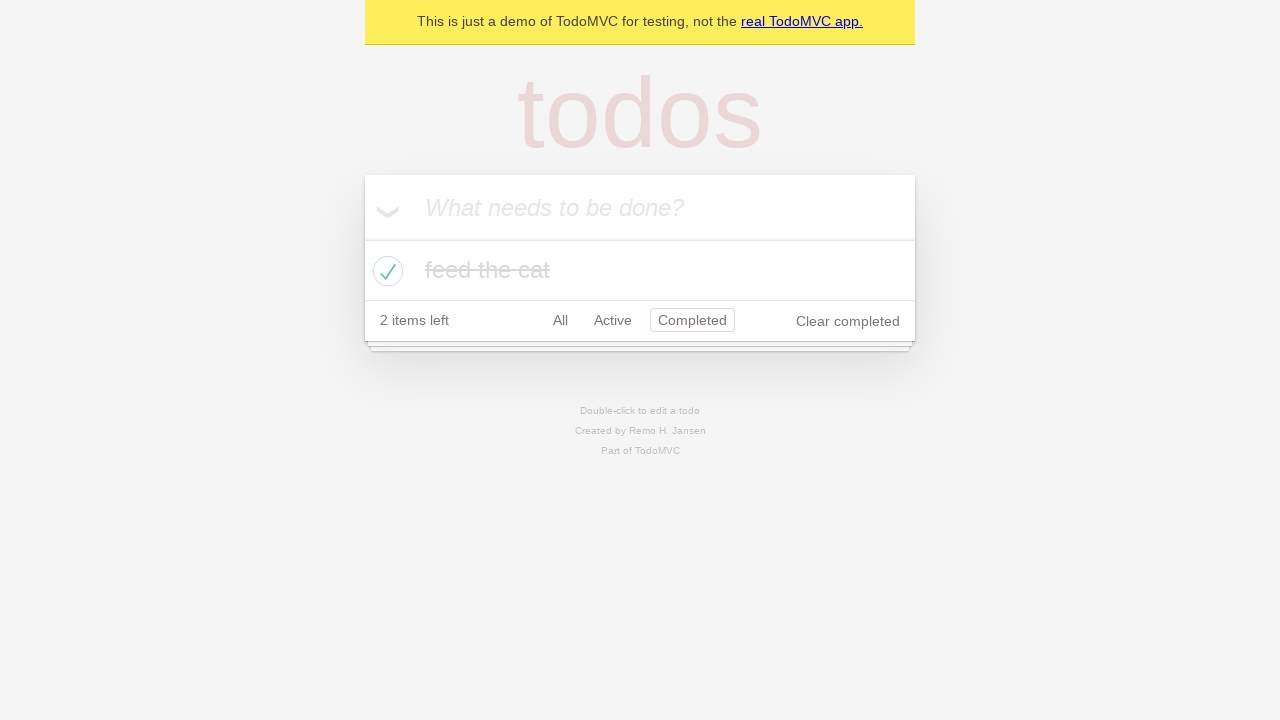

Clicked All filter to display all items after filtering at (560, 320) on .filters >> text=All
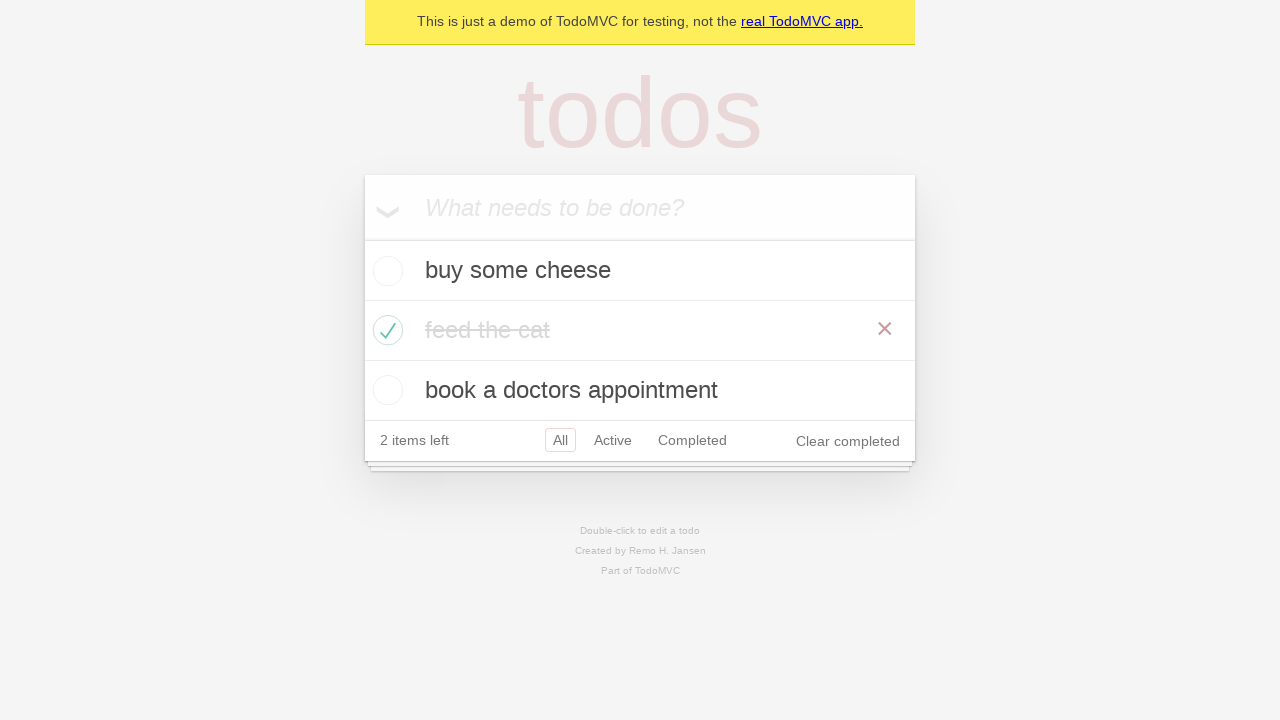

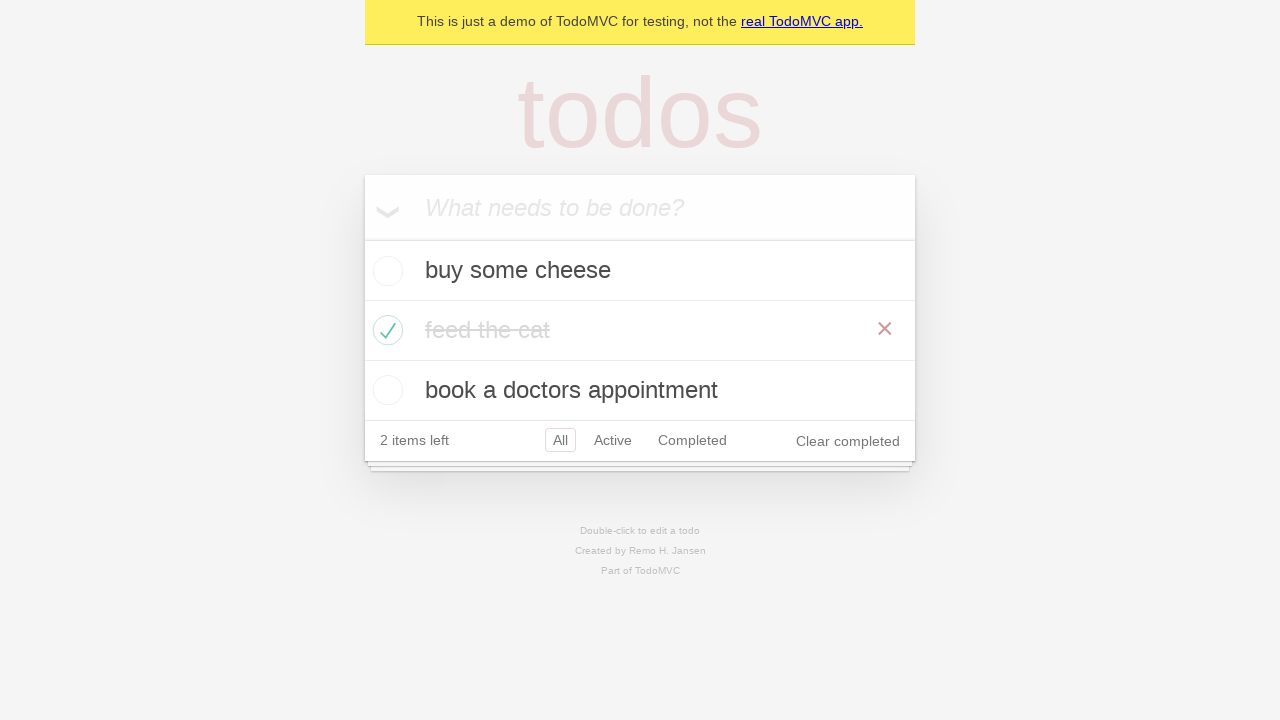